Tests iframe interaction by switching to a single frame, entering text in an input field, then switching back to the main content and clicking a link to navigate to nested iframe content.

Starting URL: http://demo.automationtesting.in/Frames.html

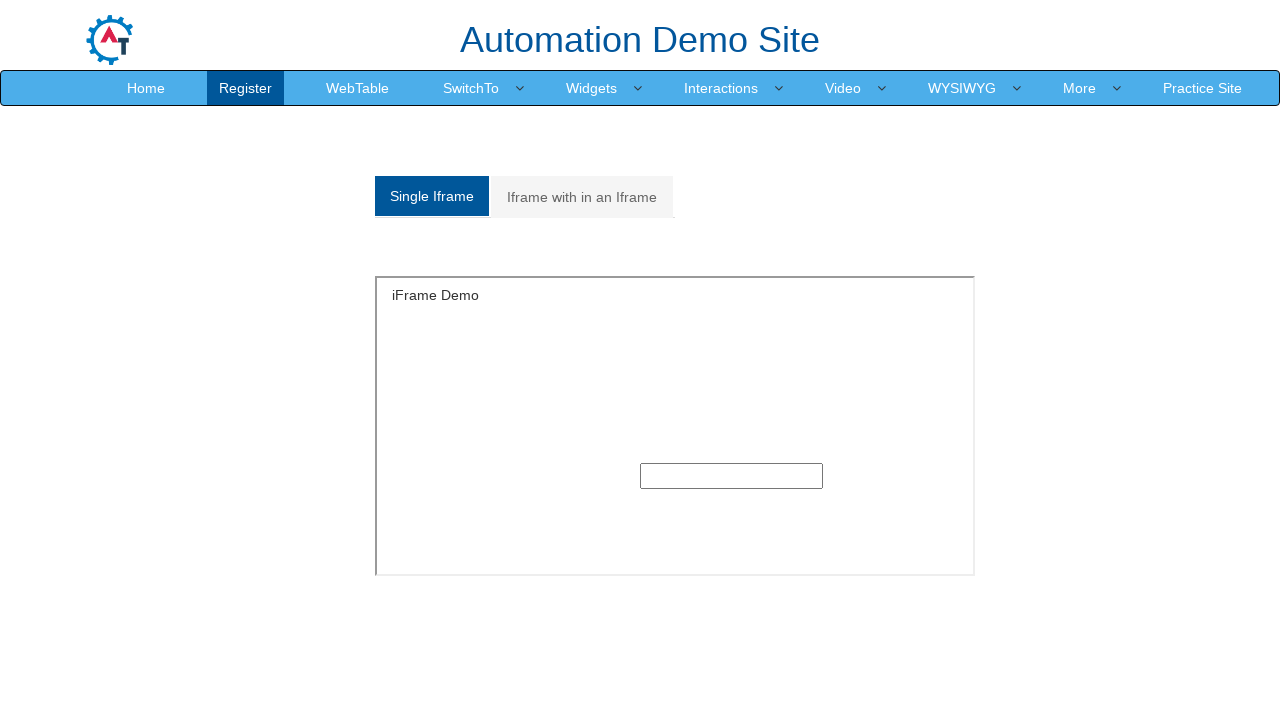

Switched to single frame and filled text input with 'Testing' on #singleframe >> internal:control=enter-frame >> input[type='text']
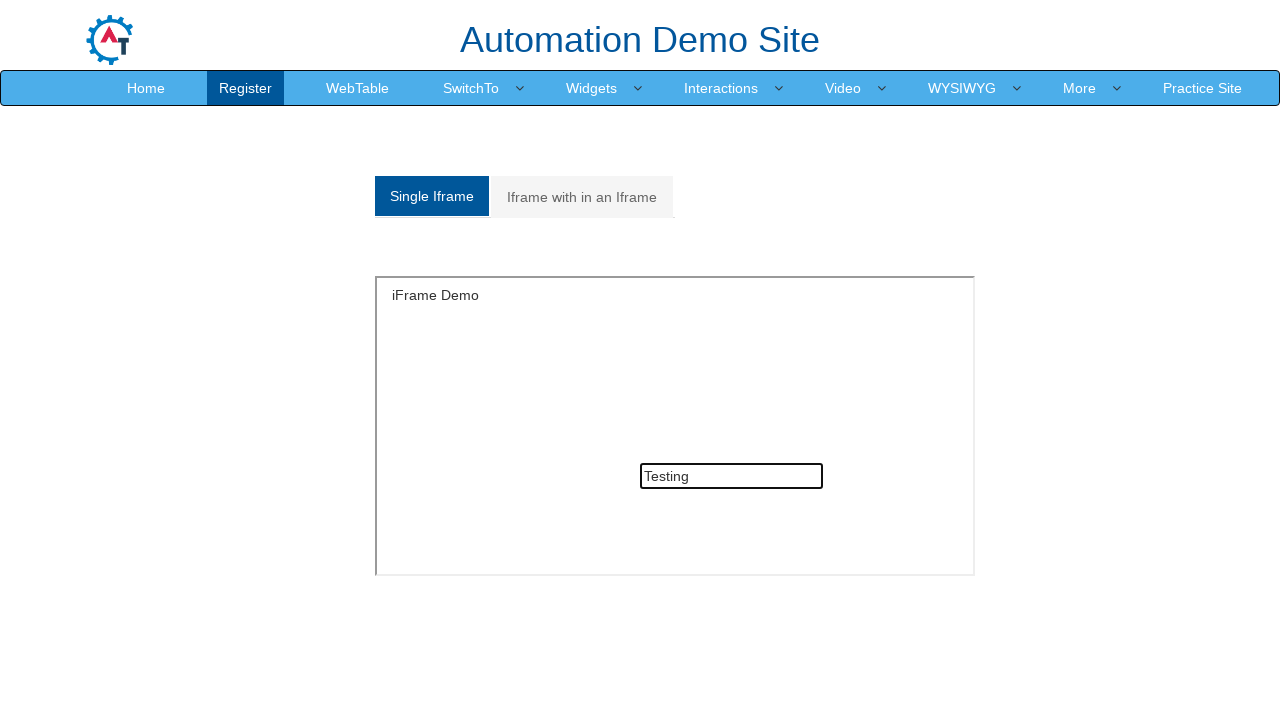

Clicked on 'Iframe with in an Iframe' link to navigate to nested iframe content at (582, 197) on text=Iframe with in an Iframe
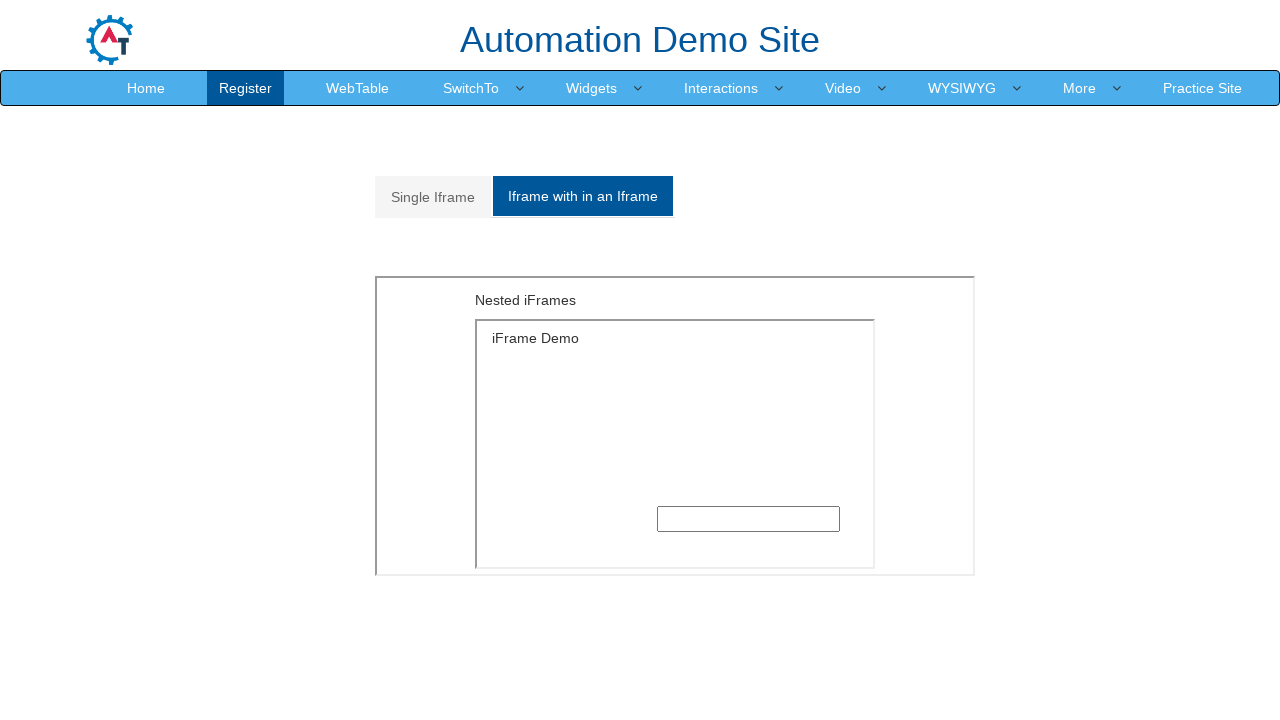

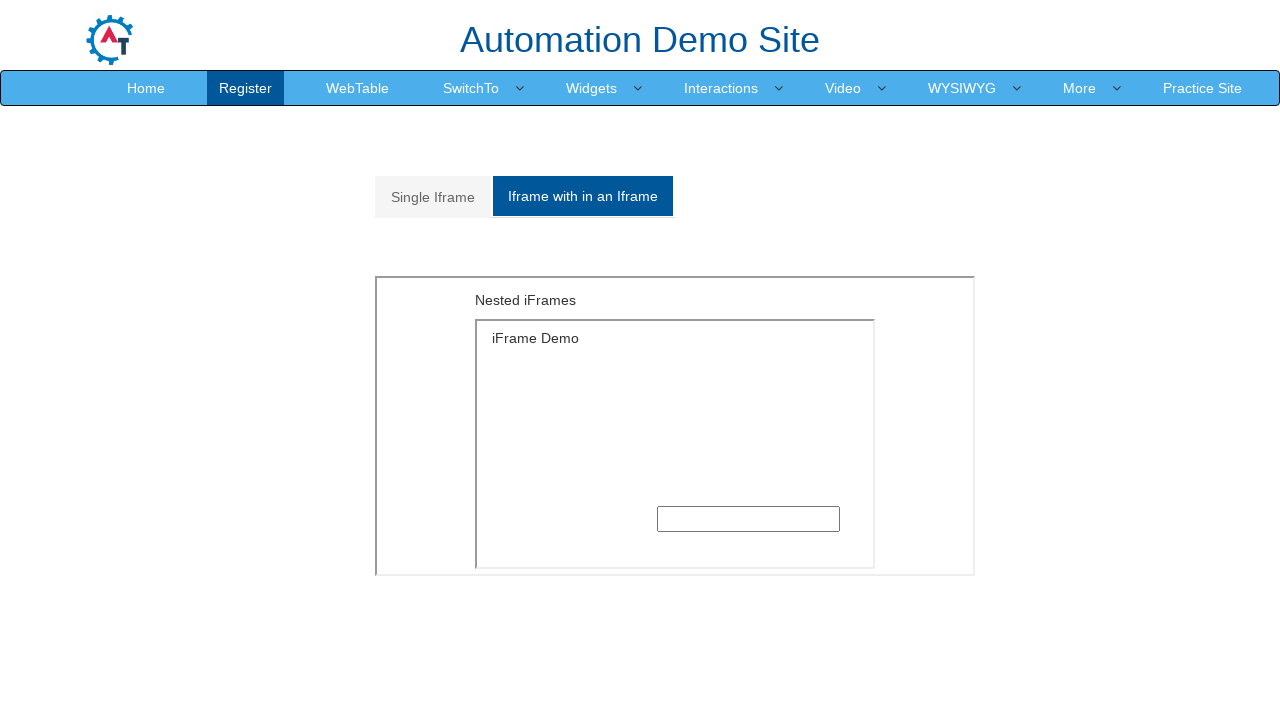